Tests drag and drop functionality by dragging column B to column A position

Starting URL: https://the-internet.herokuapp.com/drag_and_drop

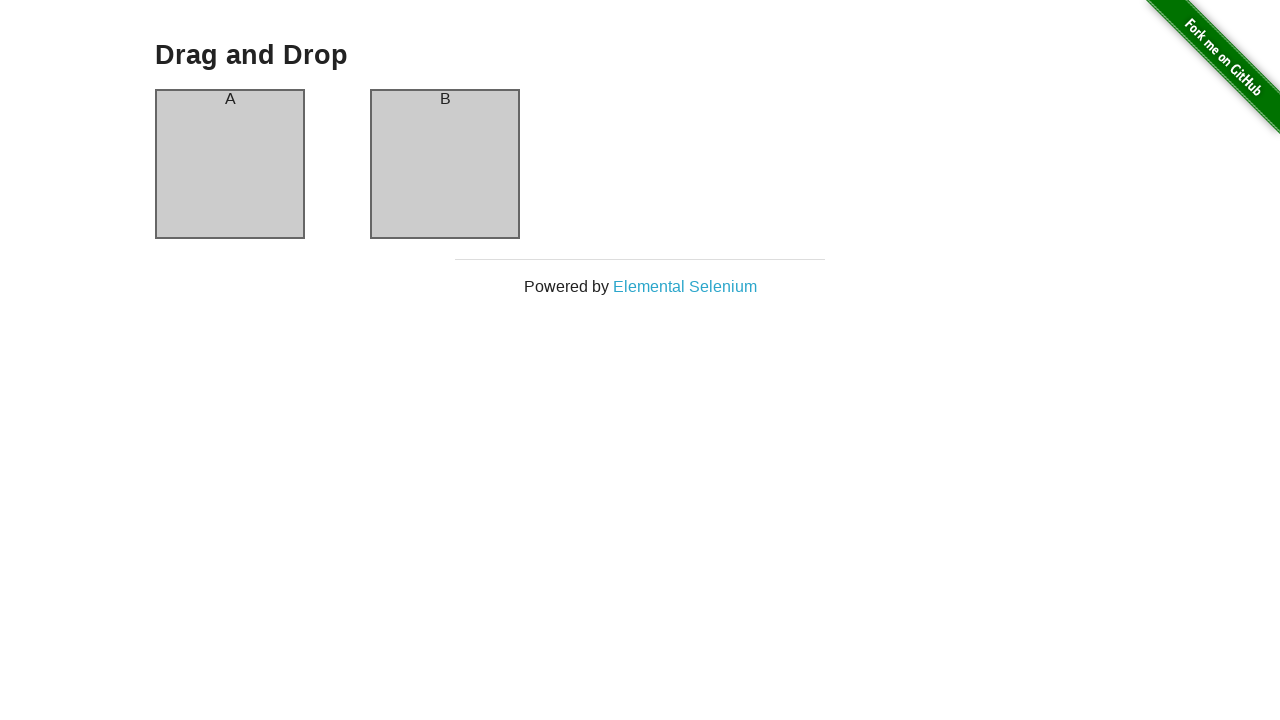

Dragged column B to column A position at (230, 164)
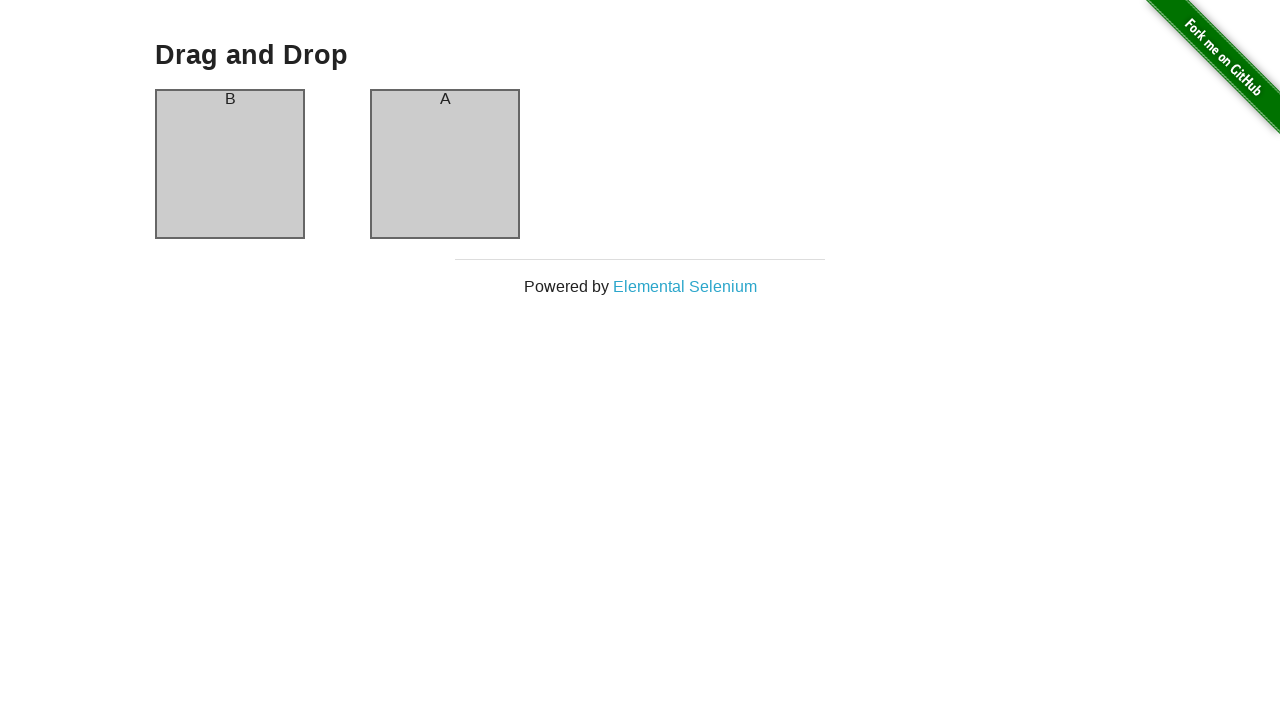

Verified column A now contains 'B'
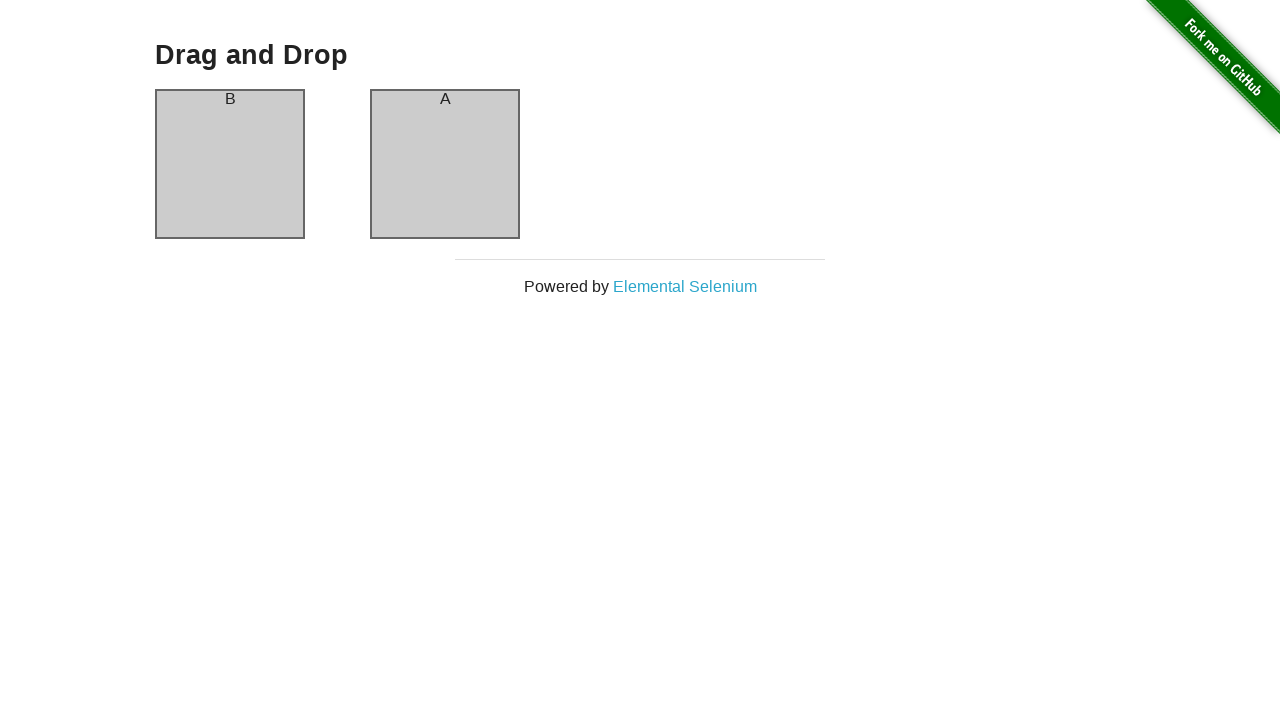

Verified column B now contains 'A' - drag and drop successful
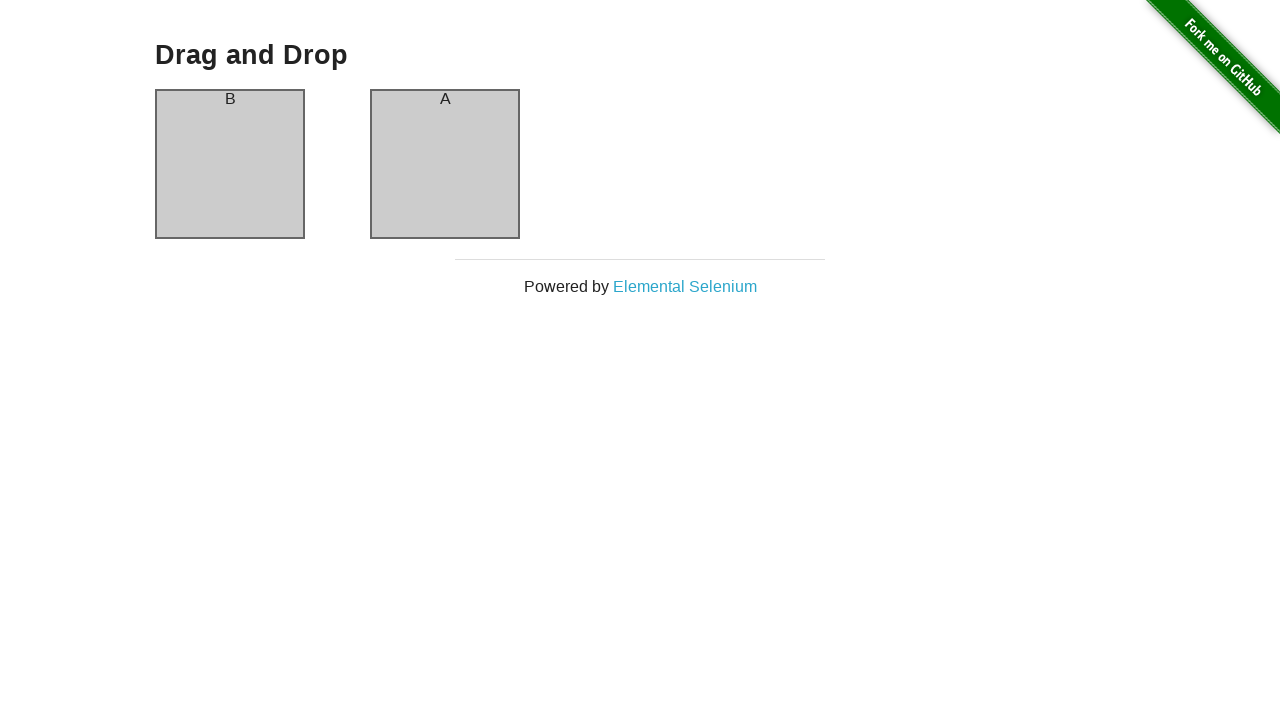

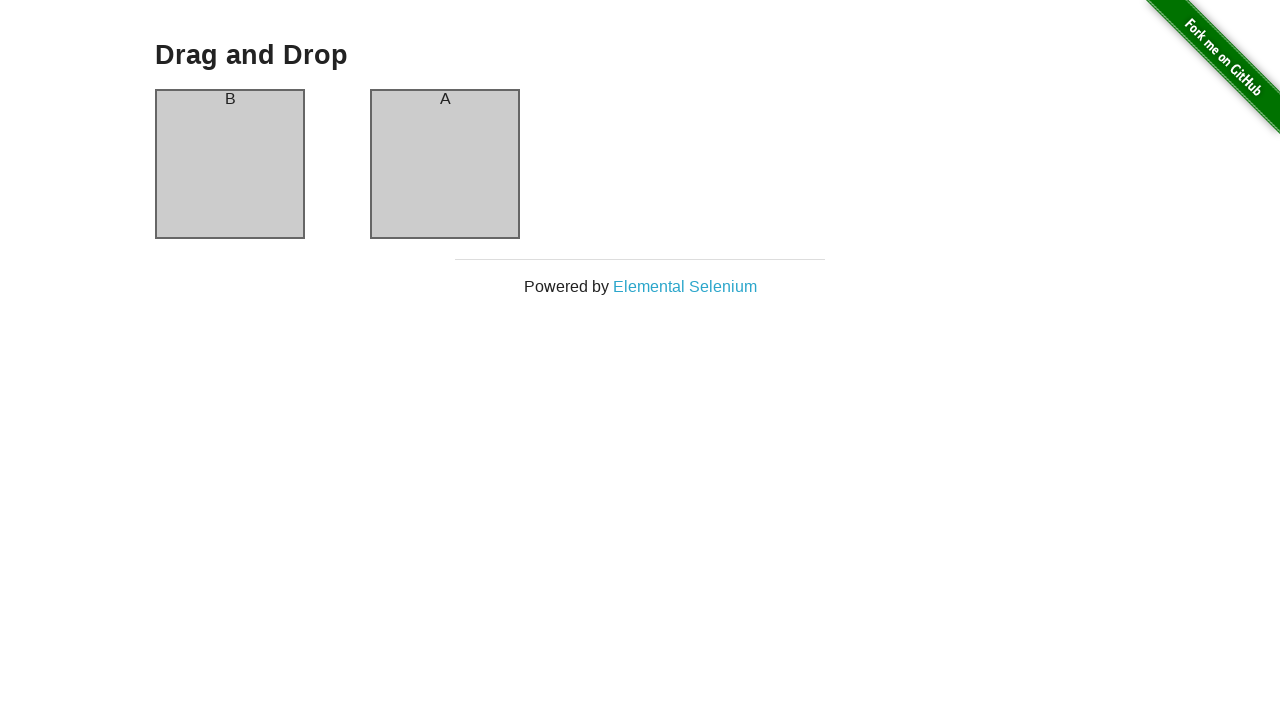